Tests the locked user scenario by attempting to login with locked_out_user credentials and verifying the locked out error message

Starting URL: https://www.saucedemo.com/

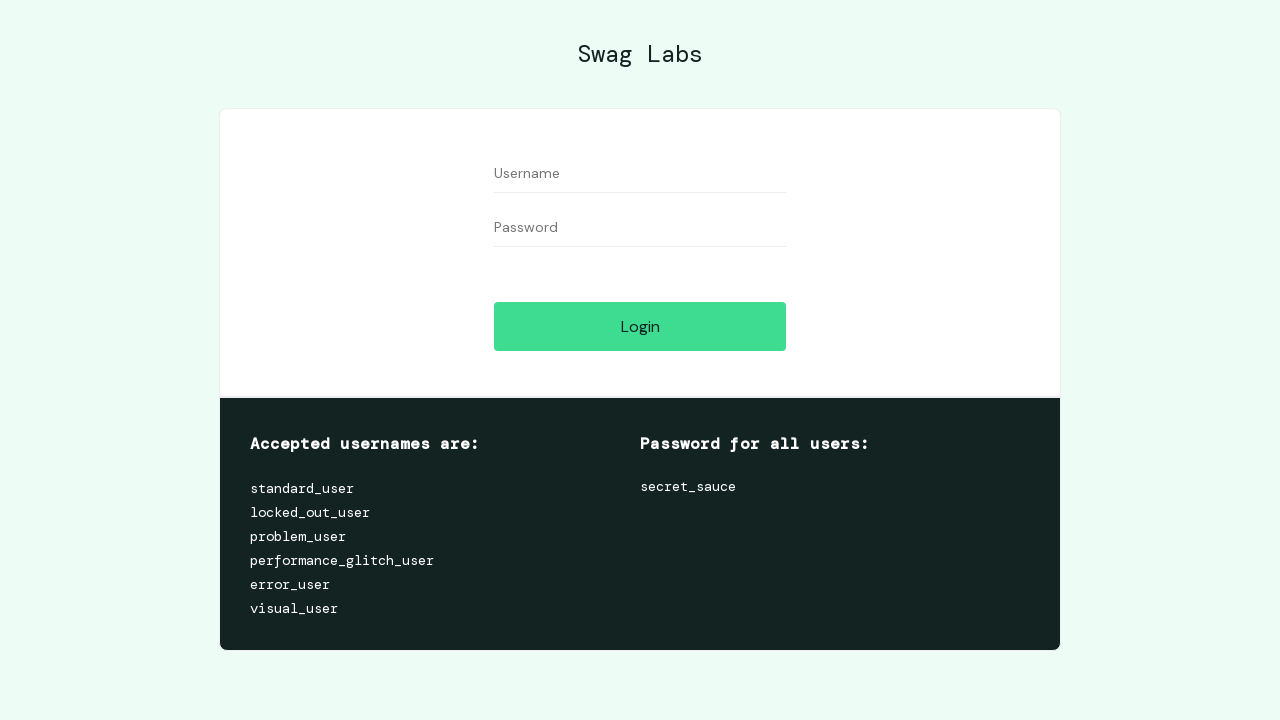

Filled username field with 'locked_out_user' on #user-name
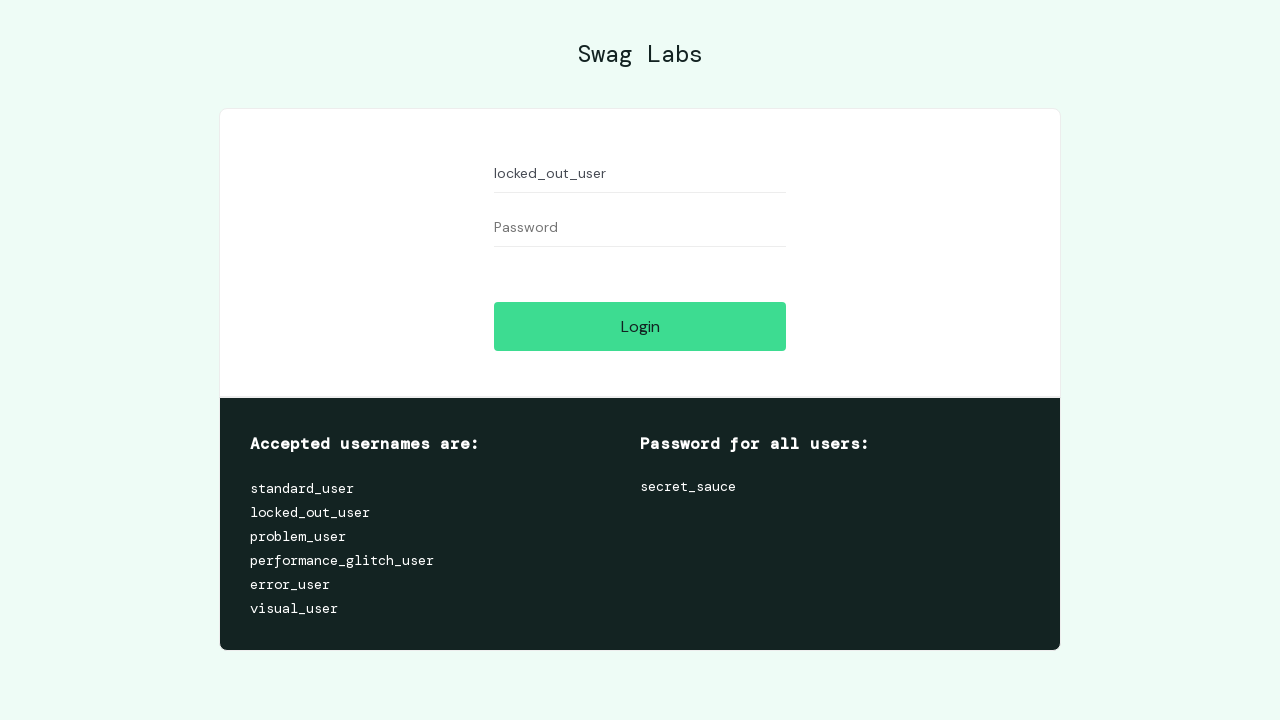

Filled password field with 'secret_sauce' on #password
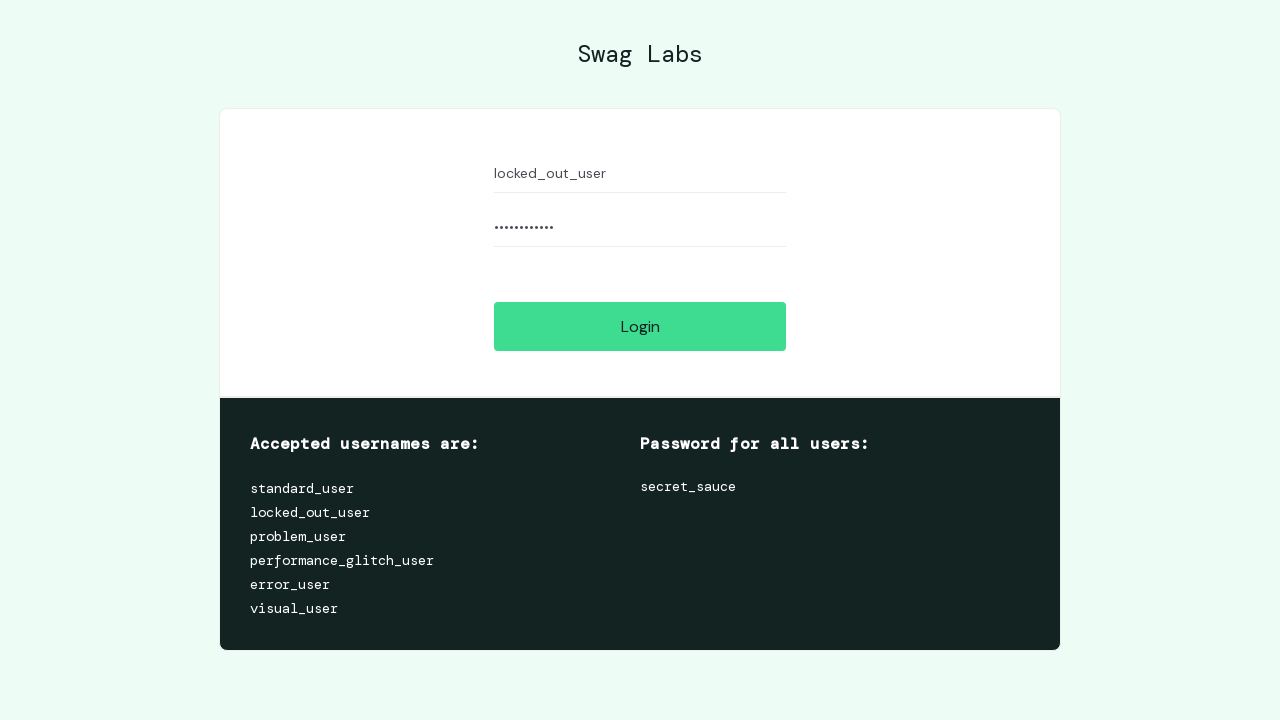

Clicked login button to attempt authentication at (640, 326) on #login-button
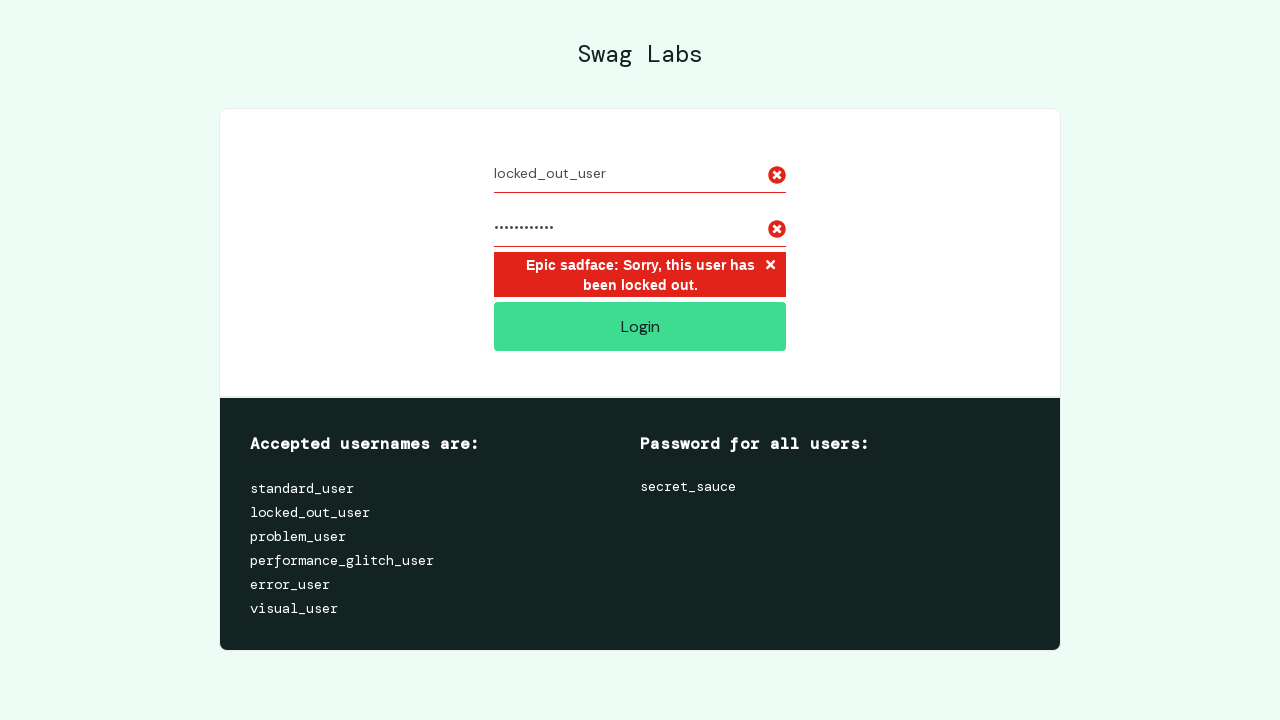

Waited for locked out error message to appear
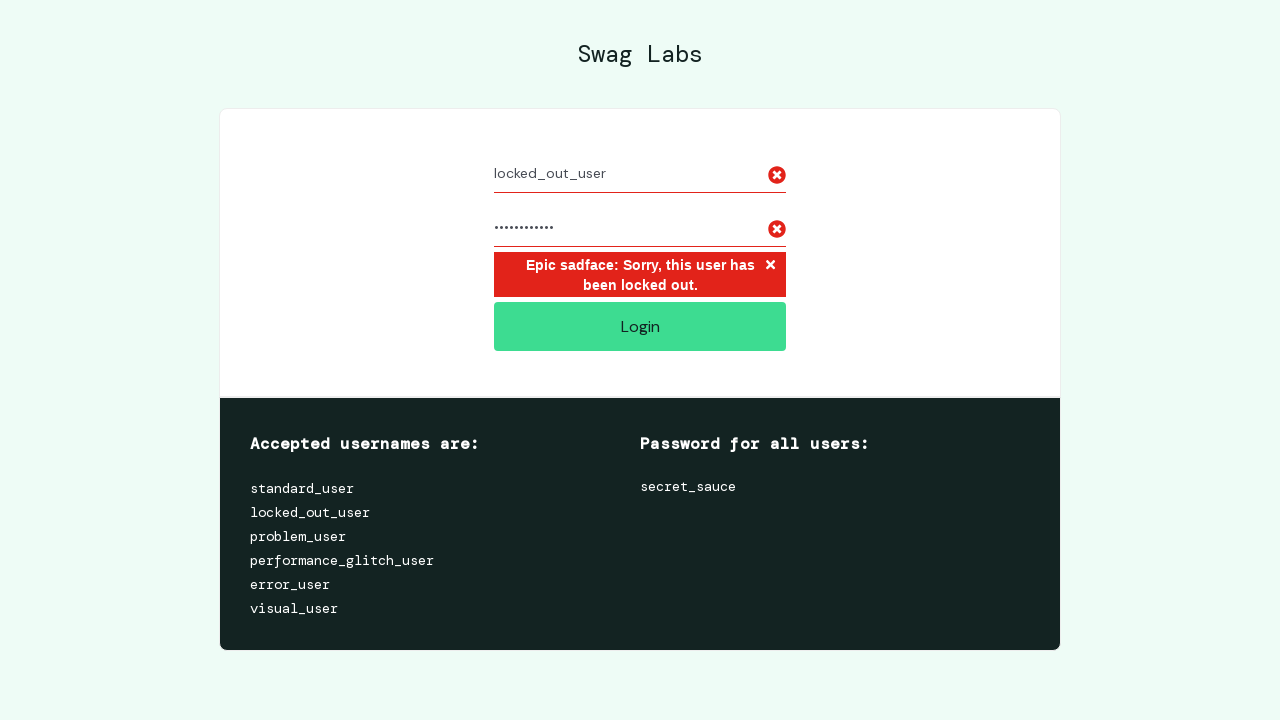

Verified that error message contains 'this user has been locked out'
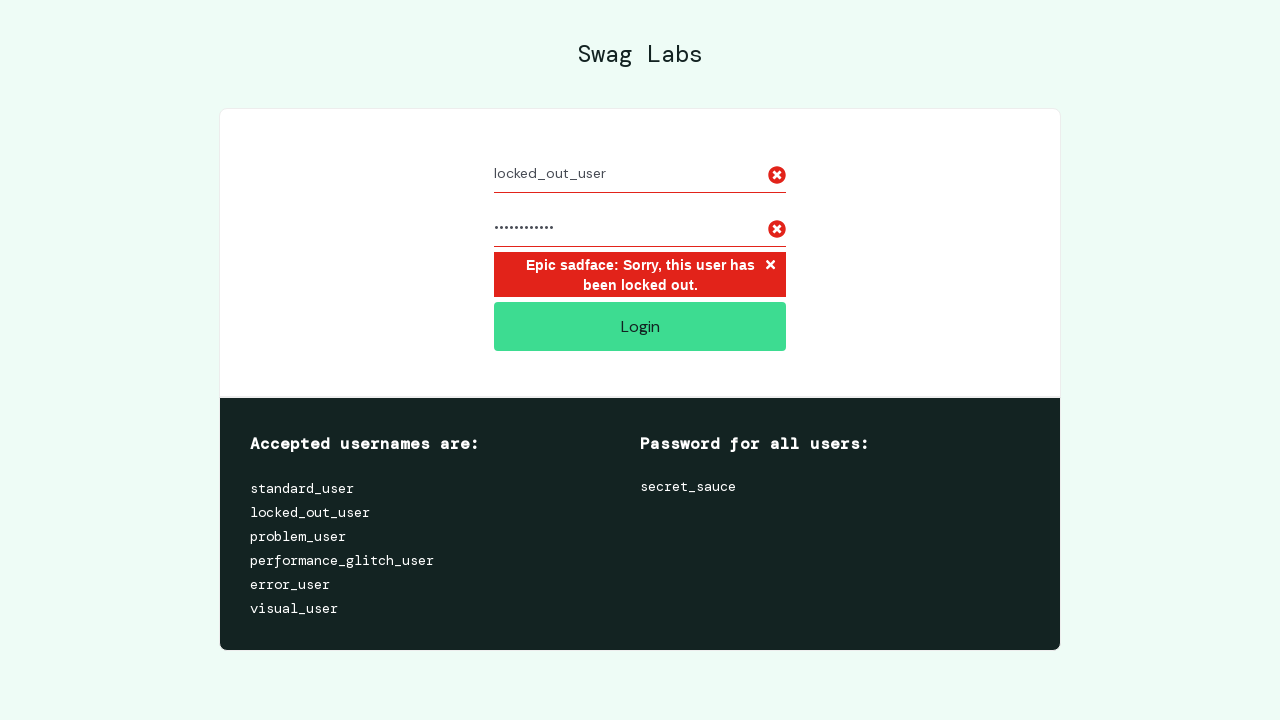

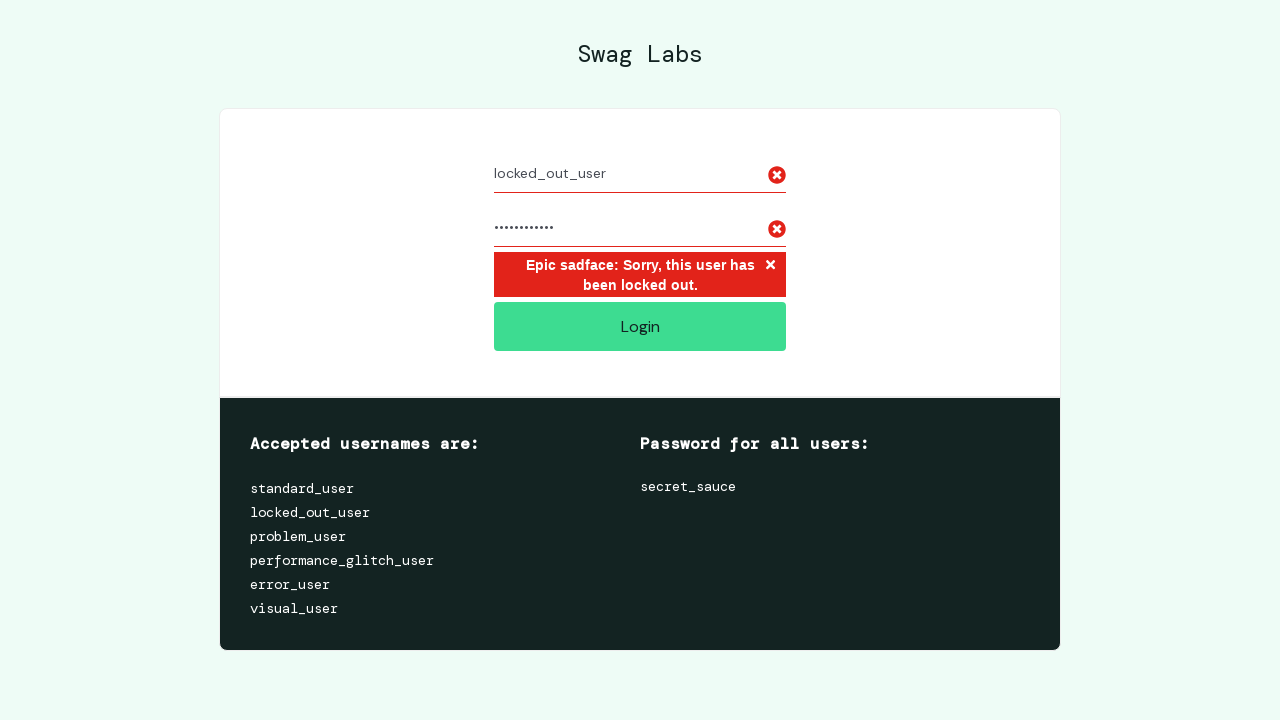